Tests checkbox interaction by navigating to a checkbox page and verifying the ability to check checkboxes

Starting URL: https://the-internet.herokuapp.com/checkboxes

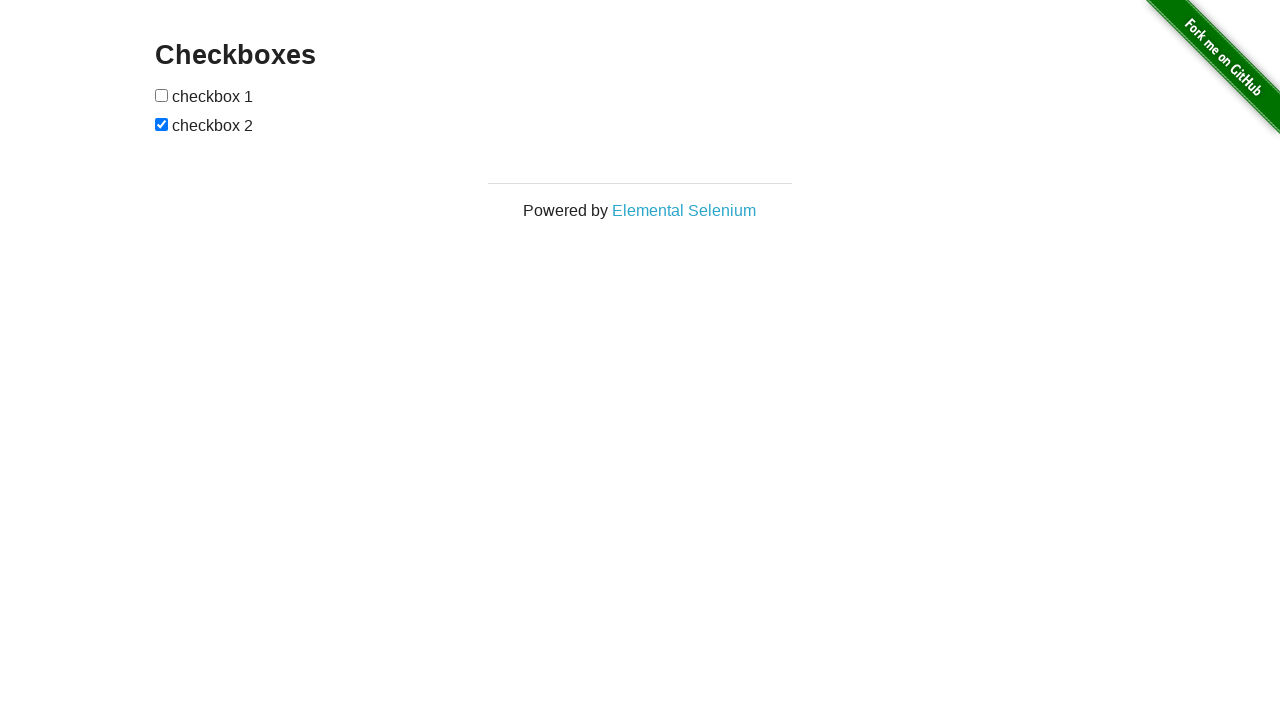

Waited for checkbox form to be visible
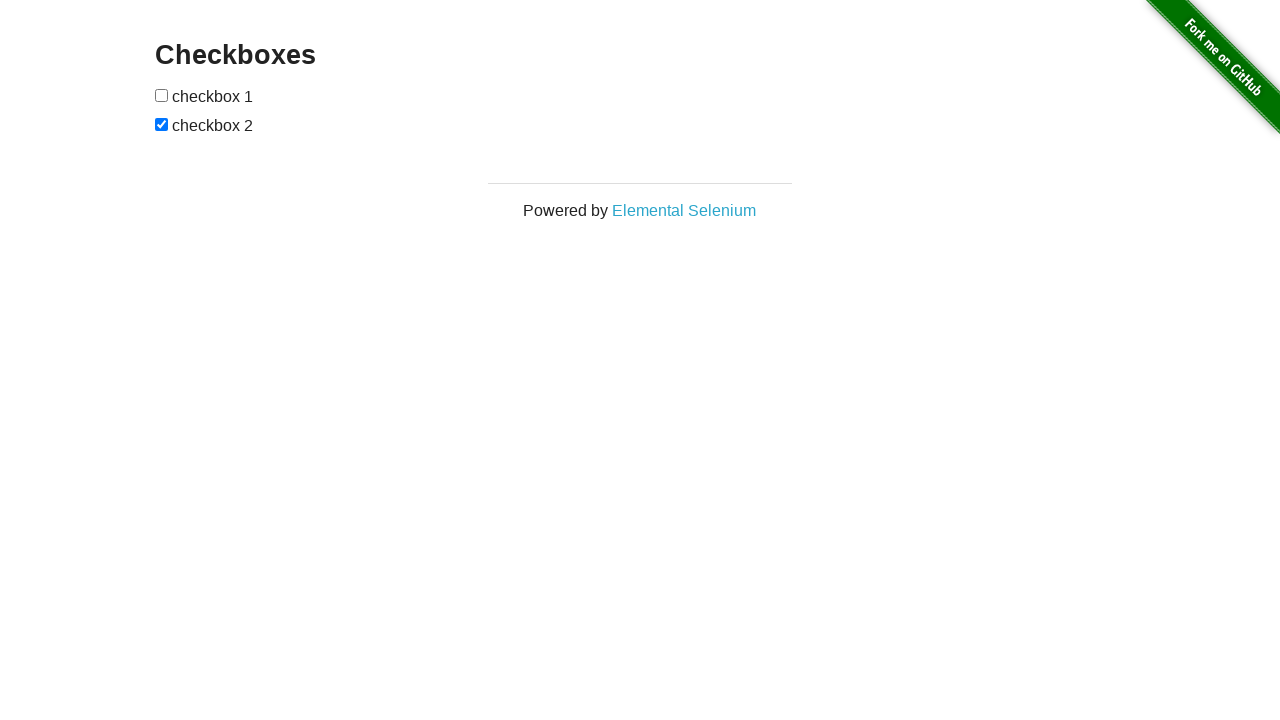

Checked the first checkbox at (162, 95) on xpath=//form[@id='checkboxes']/input[1]
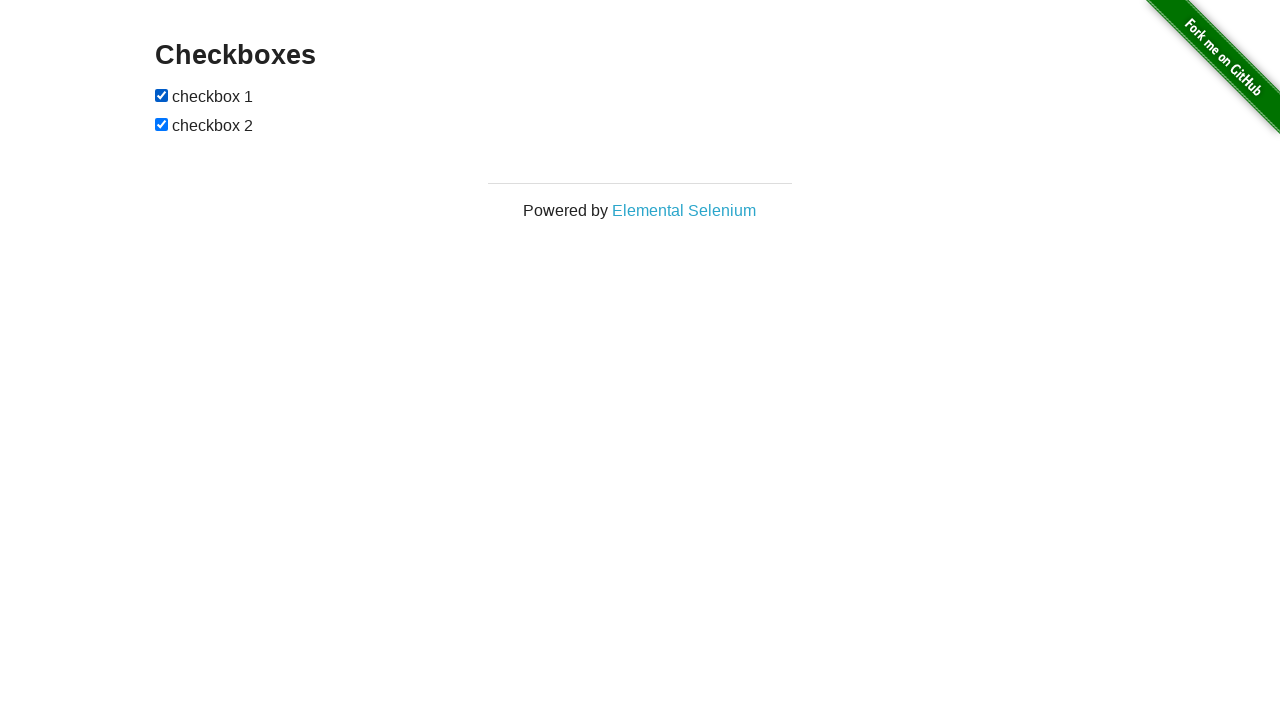

Second checkbox was already checked
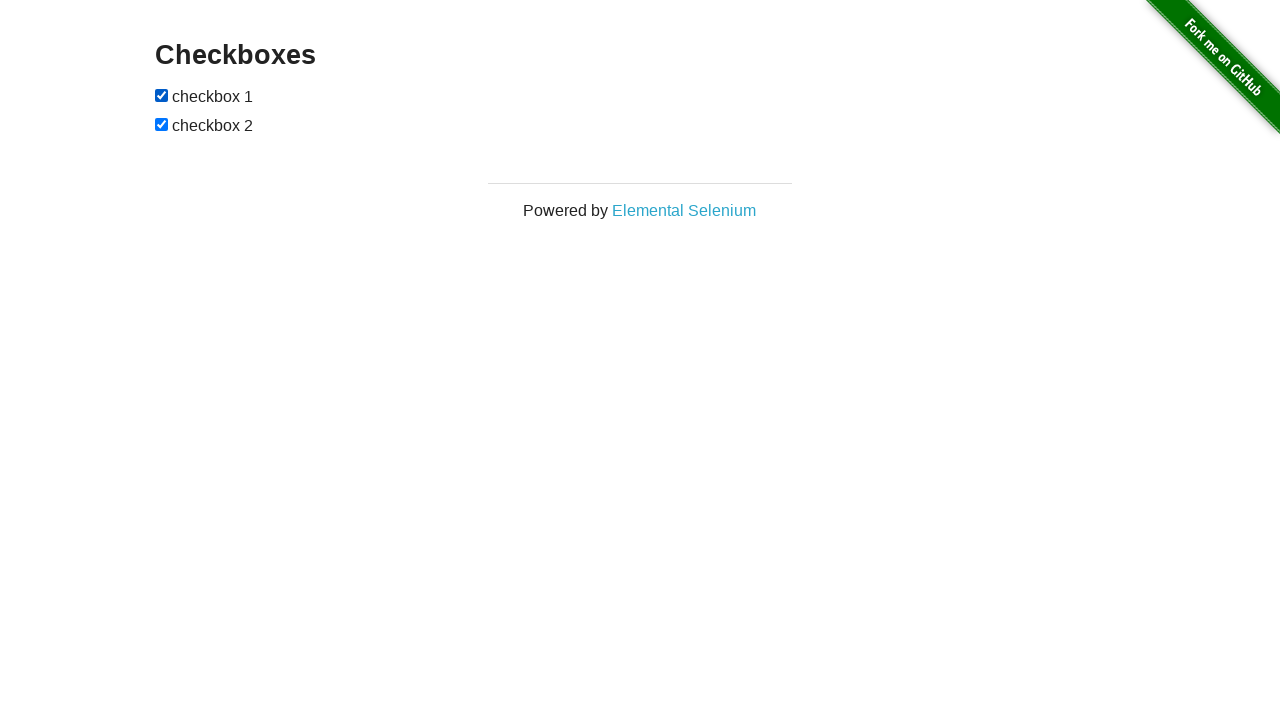

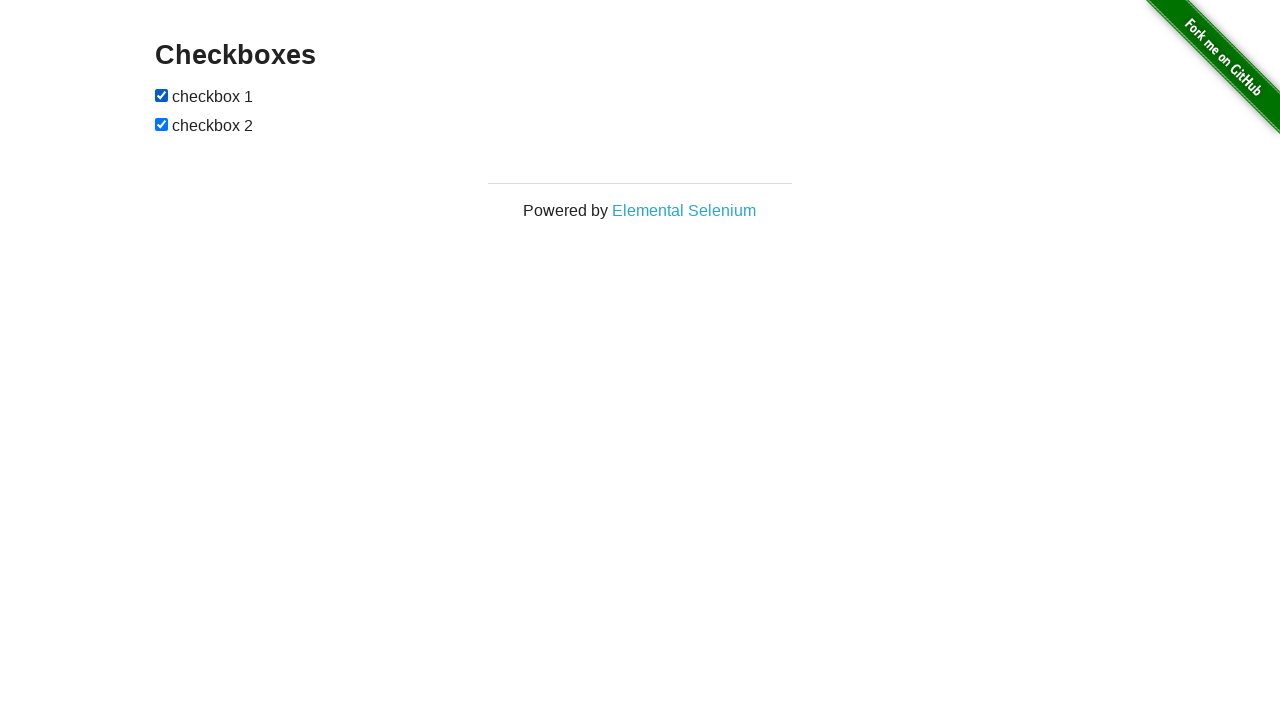